Tests add/remove element functionality by clicking Add Element button, verifying Delete button appears, then removing it

Starting URL: https://the-internet.herokuapp.com/add_remove_elements/

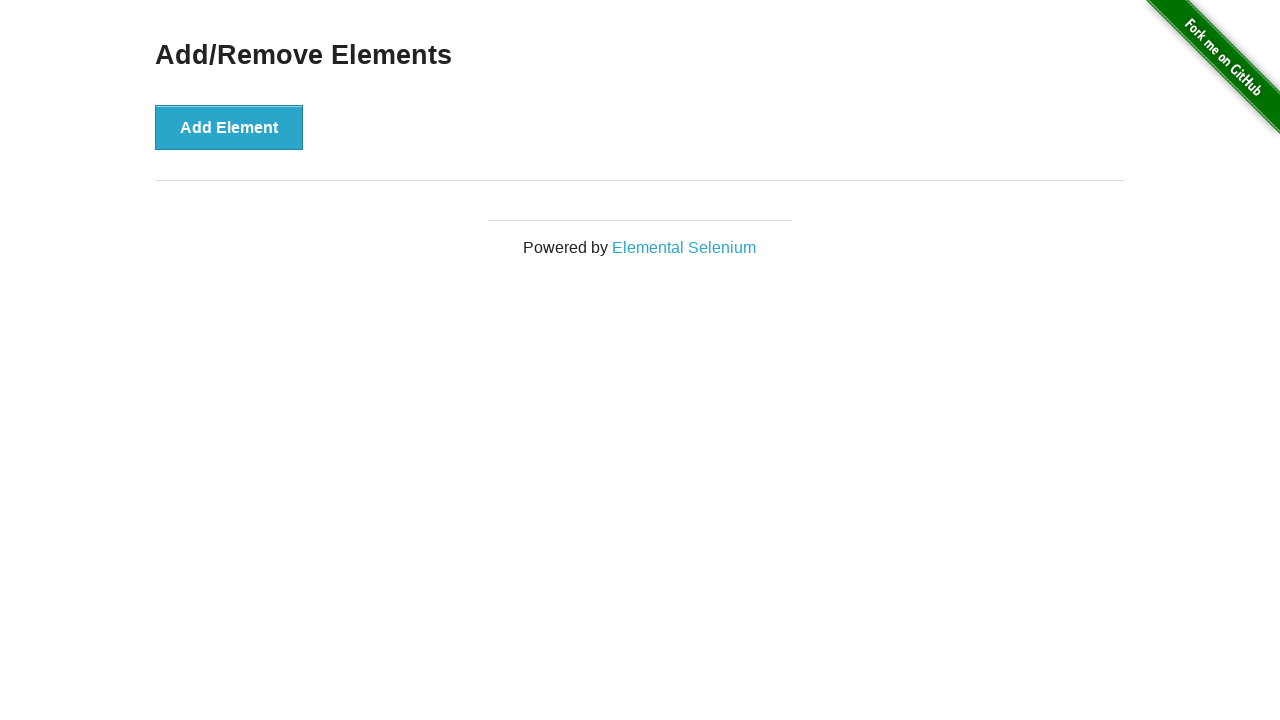

Clicked Add Element button at (229, 127) on text='Add Element'
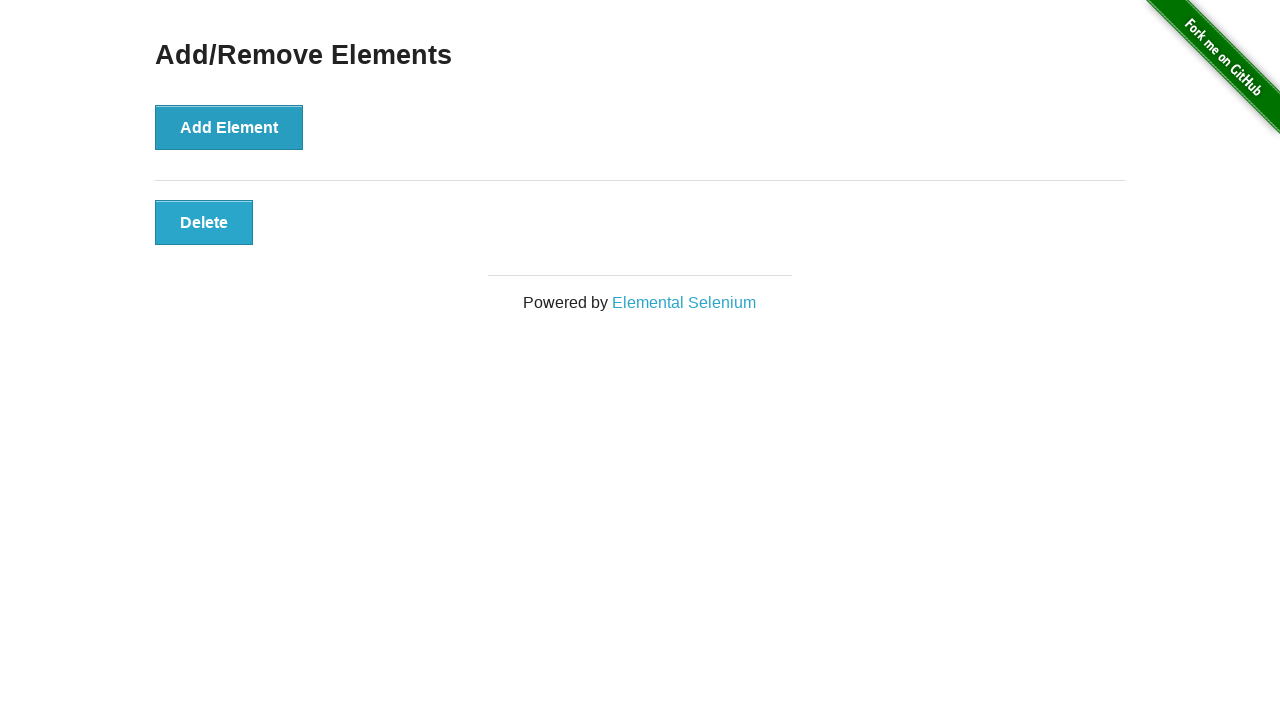

Verified Delete button is visible after adding element
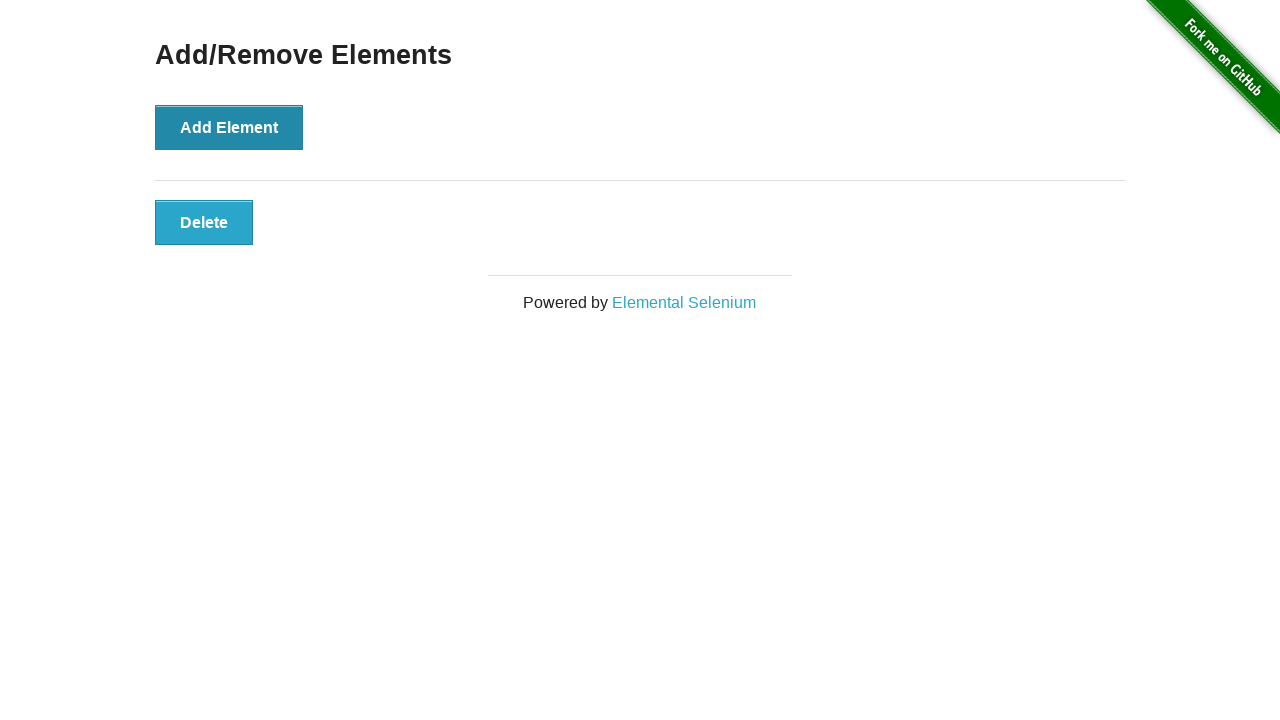

Clicked Delete button to remove element at (204, 222) on button.added-manually
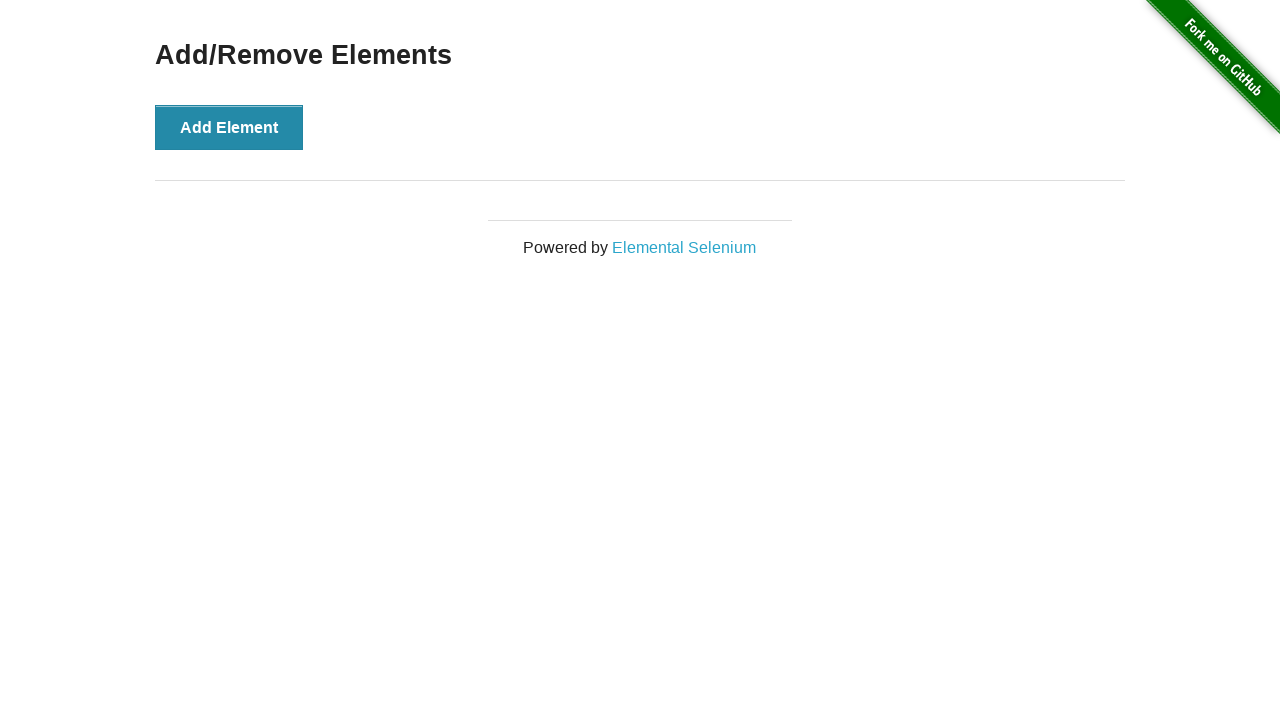

Verified Add/Remove Elements heading is still visible after element removal
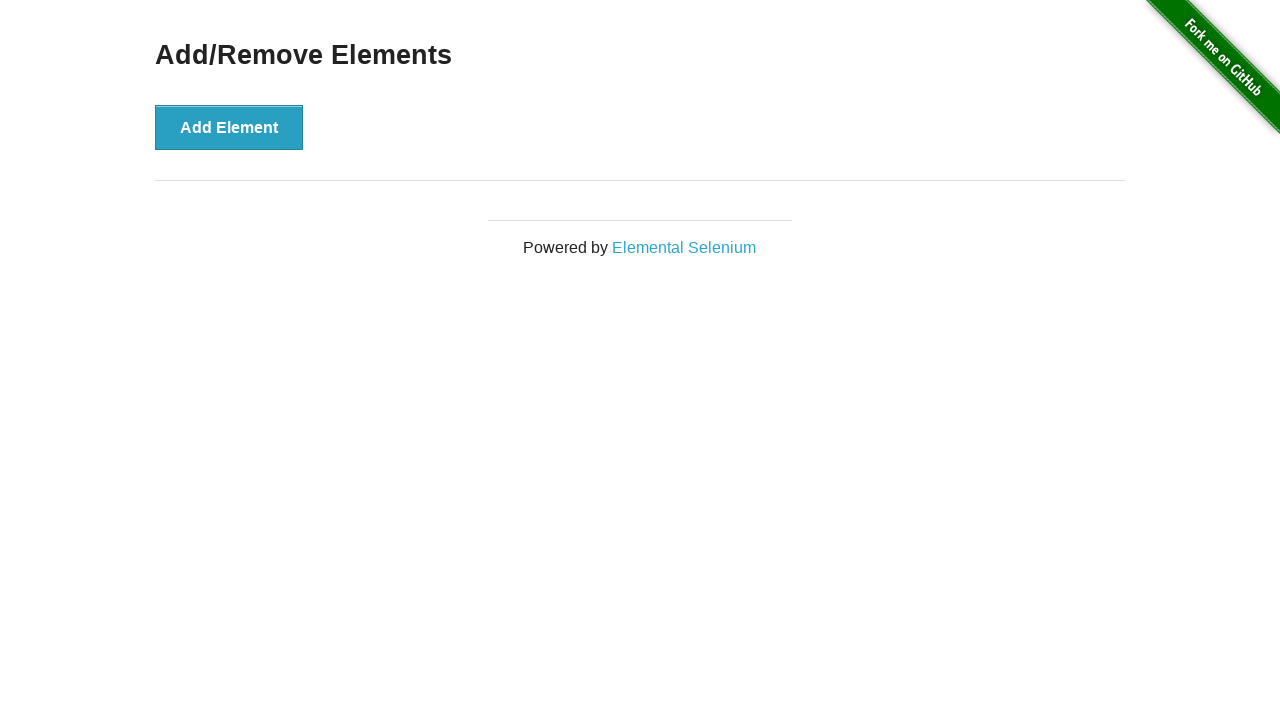

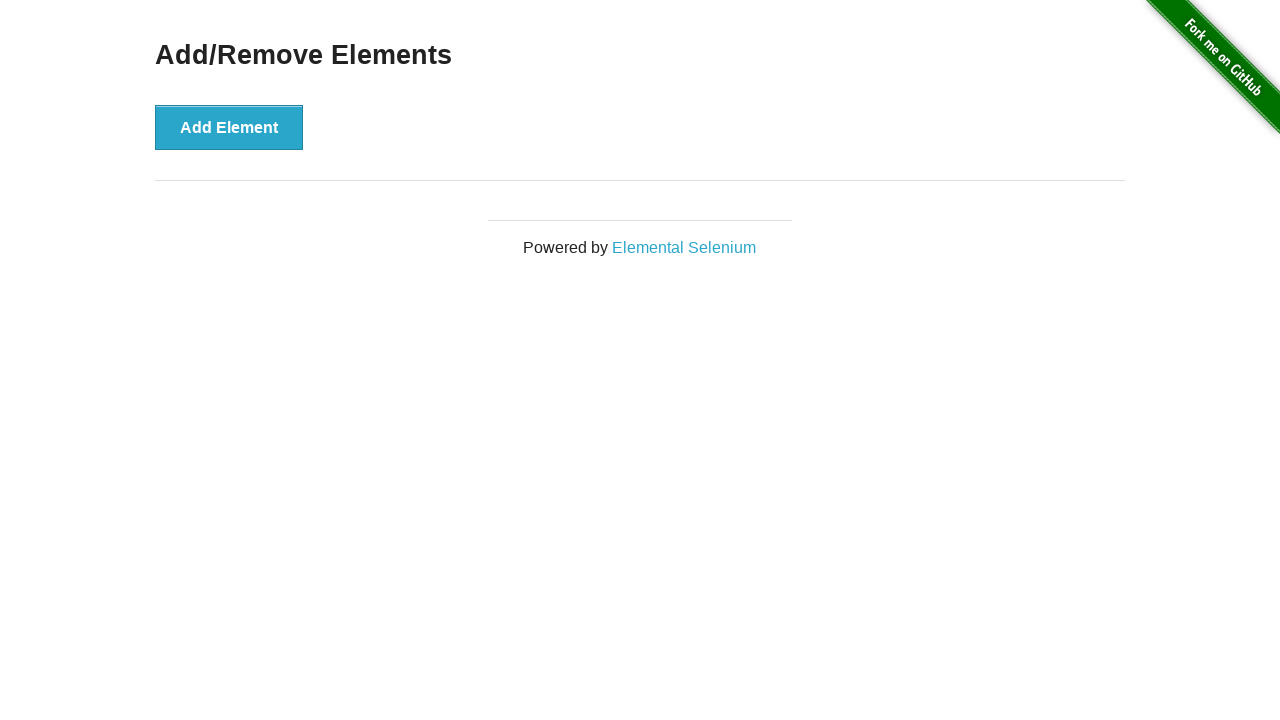